Tests entering a last name in the practice form by clicking and filling the Last Name field

Starting URL: https://demoqa.com

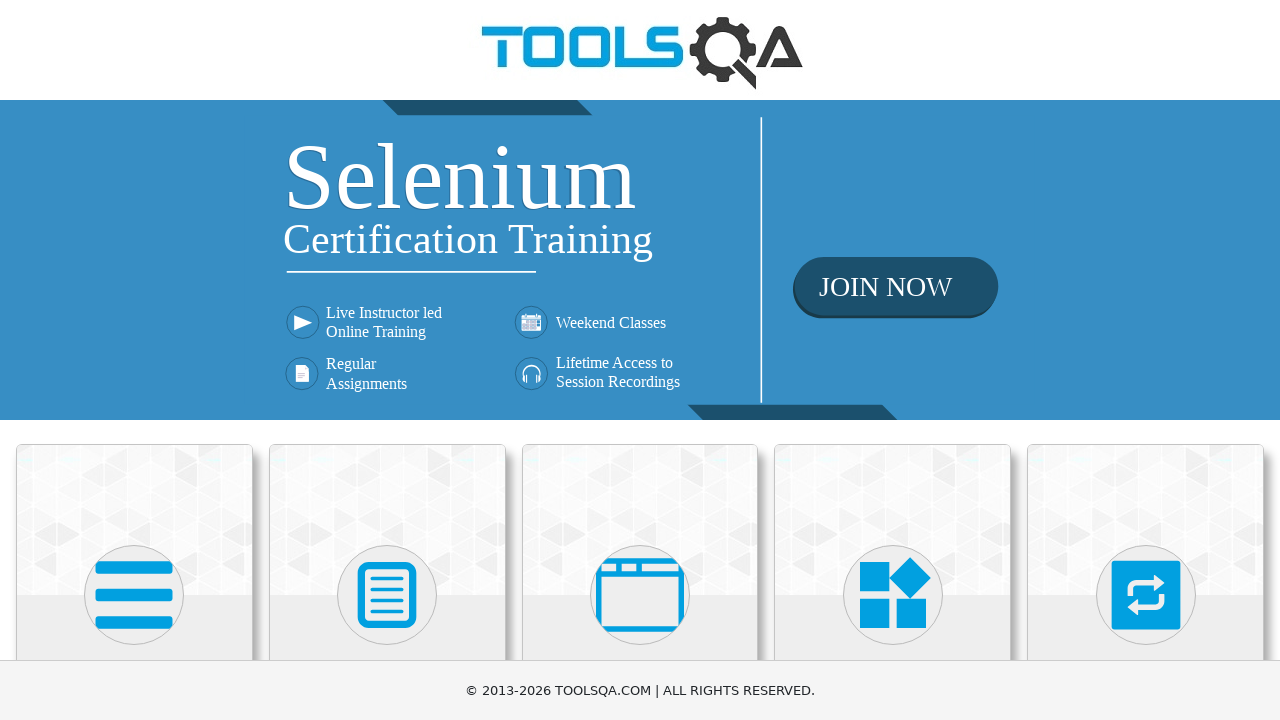

Clicked on Forms heading at (387, 360) on internal:role=heading[name="Forms"i]
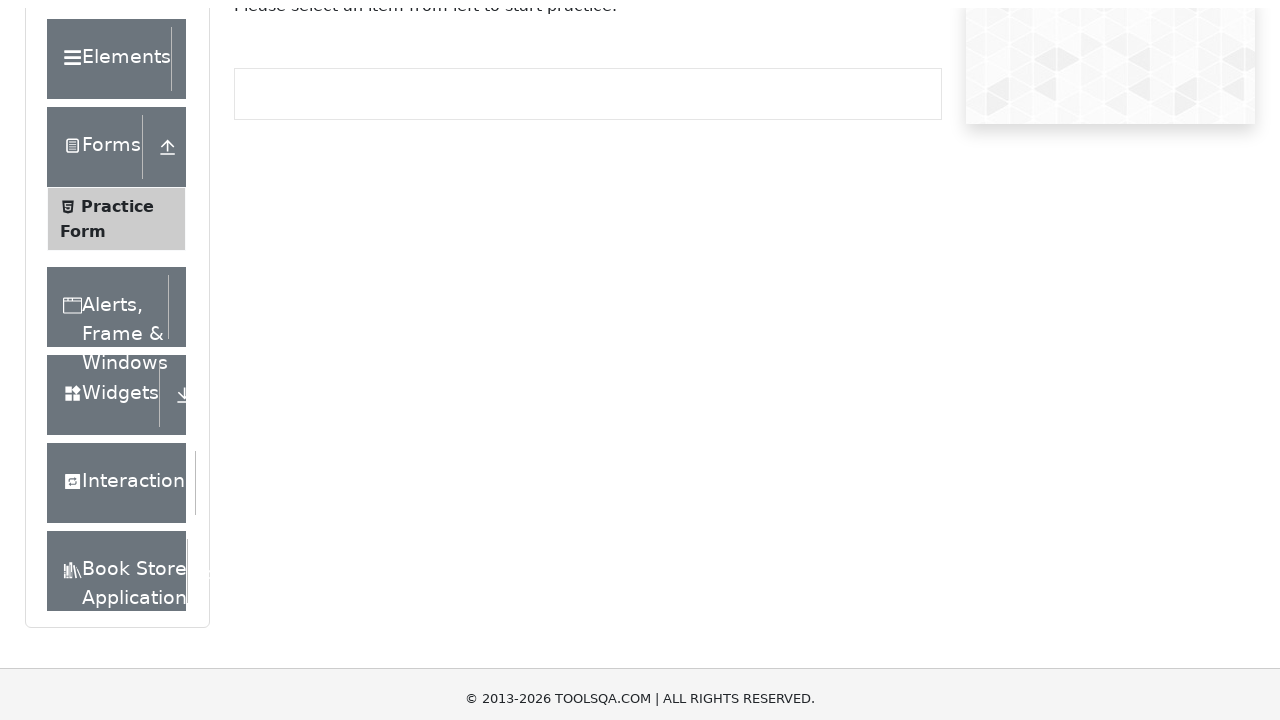

Clicked on Practice Form link at (117, 336) on internal:text="Practice Form"i
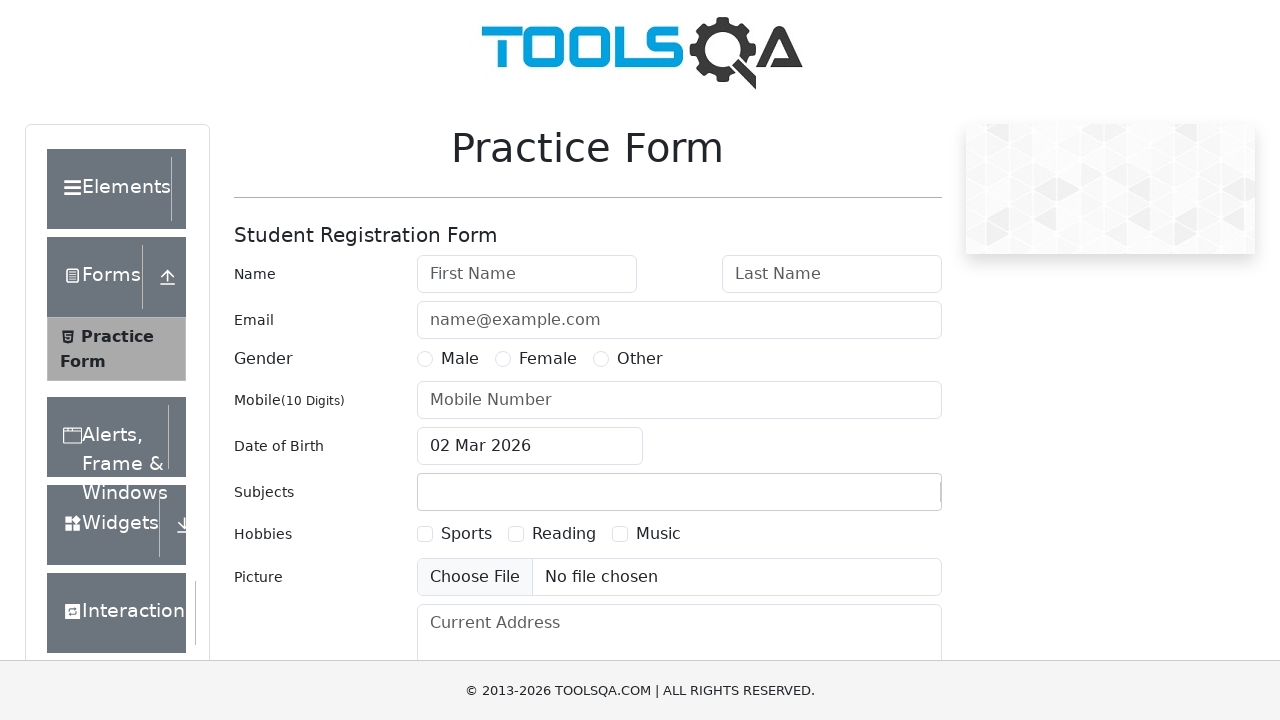

Clicked on Last Name field at (832, 274) on internal:attr=[placeholder="Last Name"i]
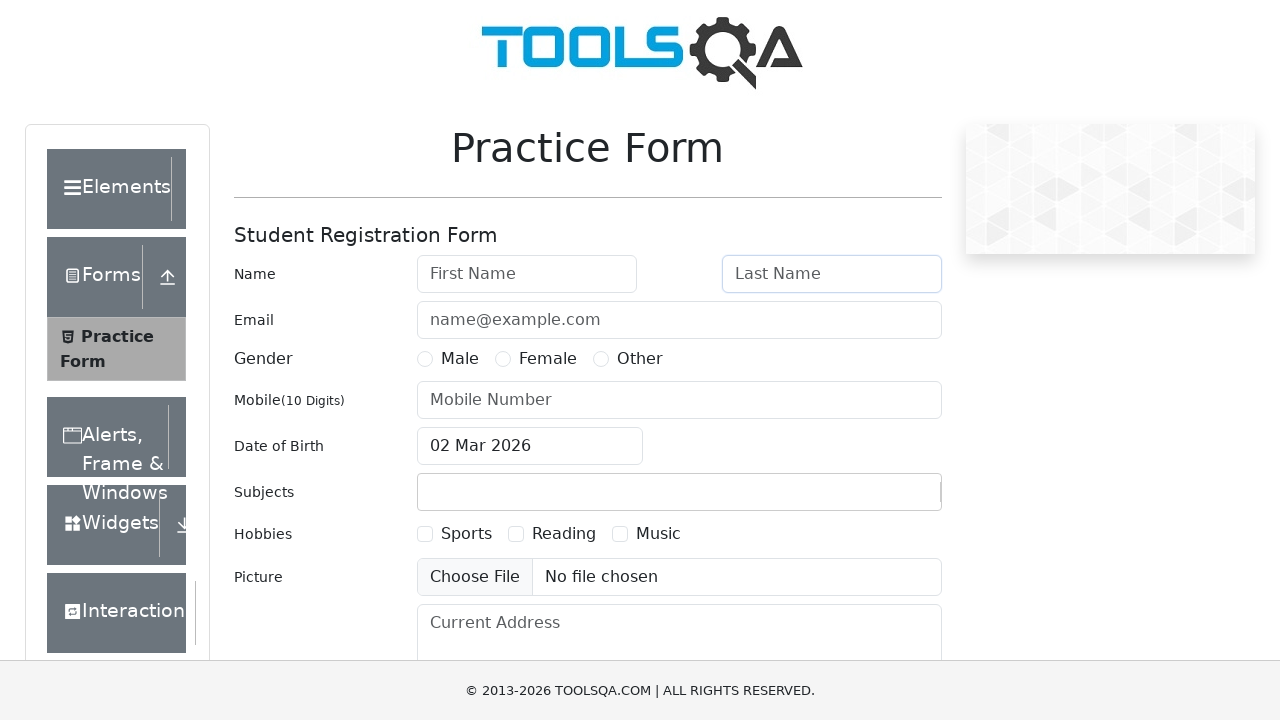

Filled Last Name field with 'Stef' on internal:attr=[placeholder="Last Name"i]
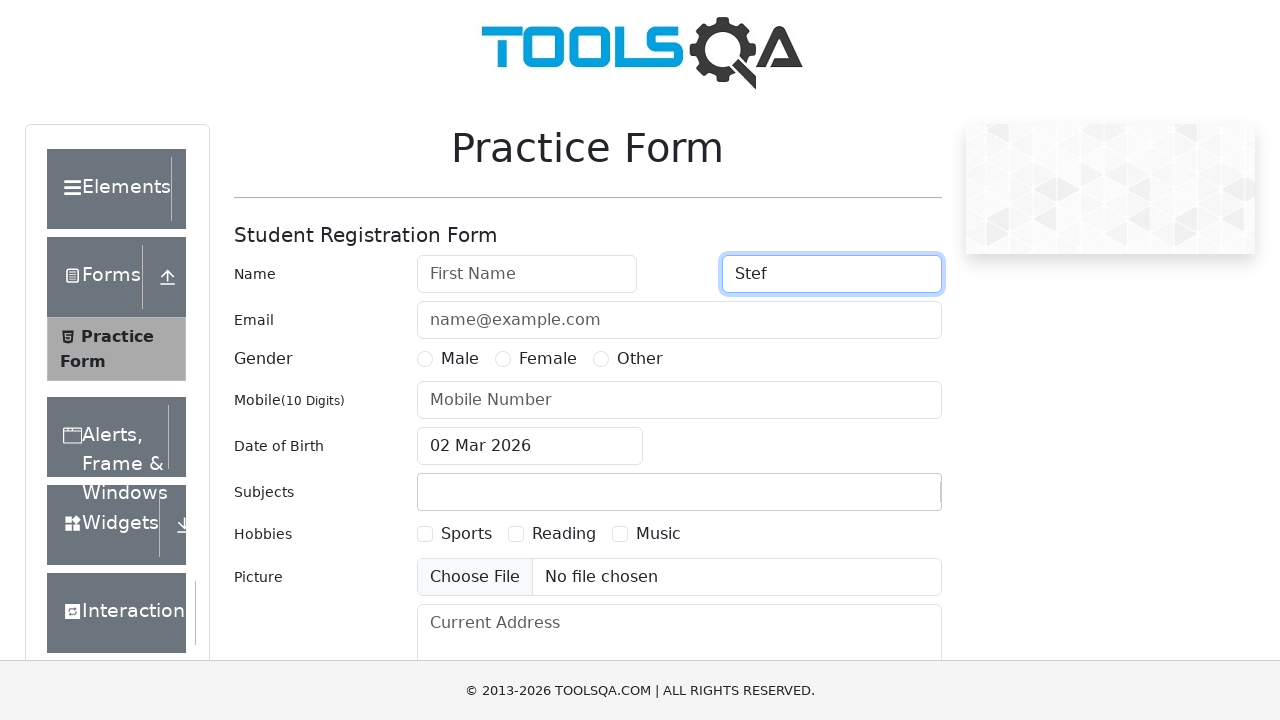

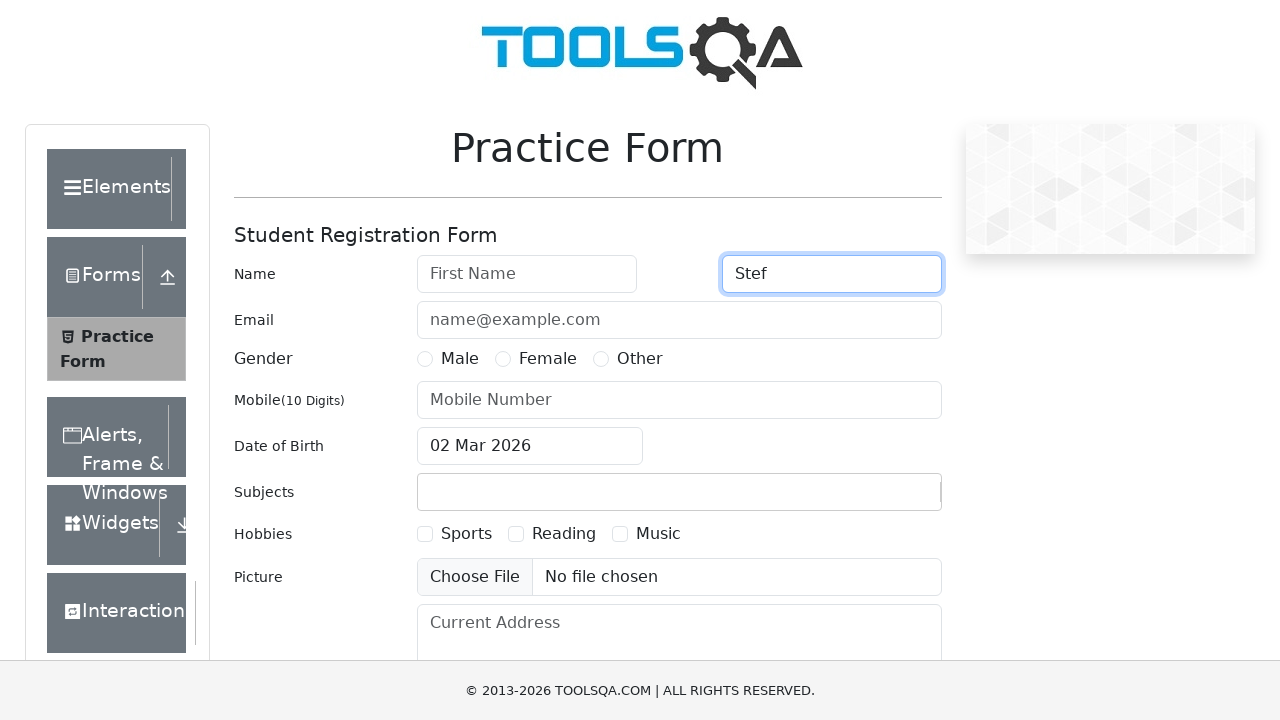